Tests the Socialify tool by entering a GitHub repo name, submitting it, configuring preview options (toggling checkboxes), and copying the generated image URL to clipboard.

Starting URL: https://socialify.git.ci/

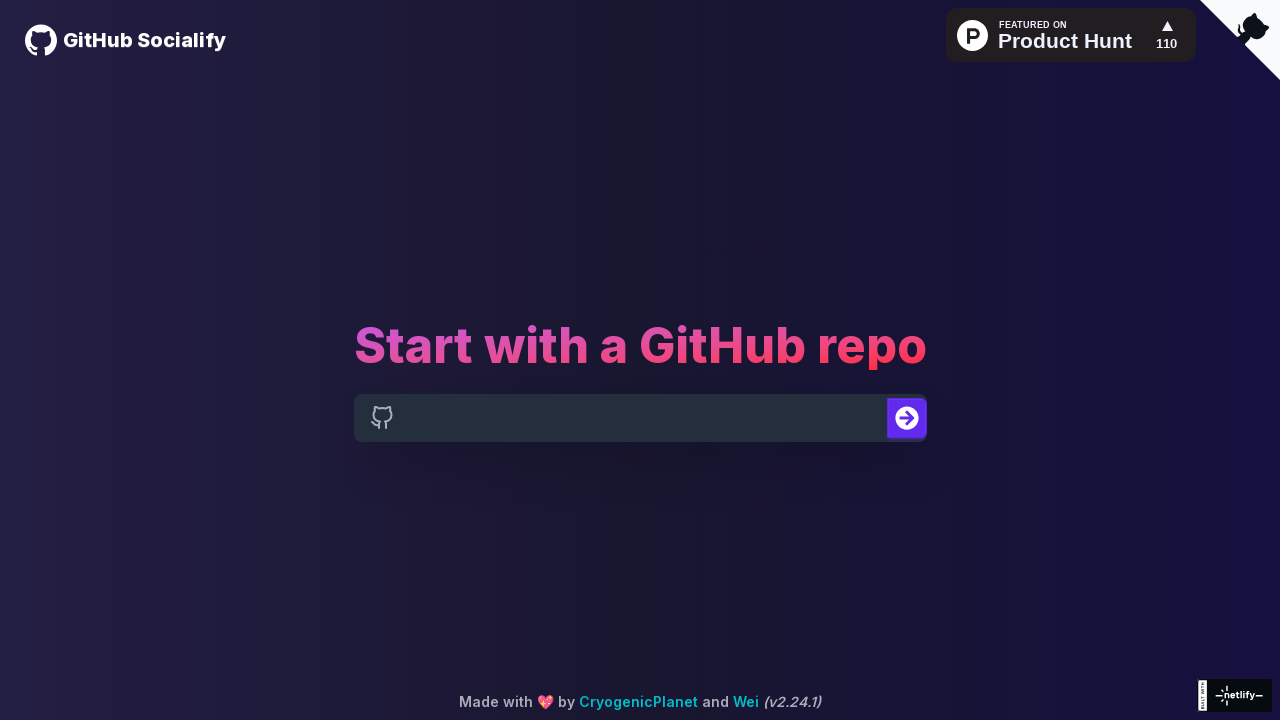

Filled GitHub repo input with 'wei/socialify' on input[name="repo-input"]
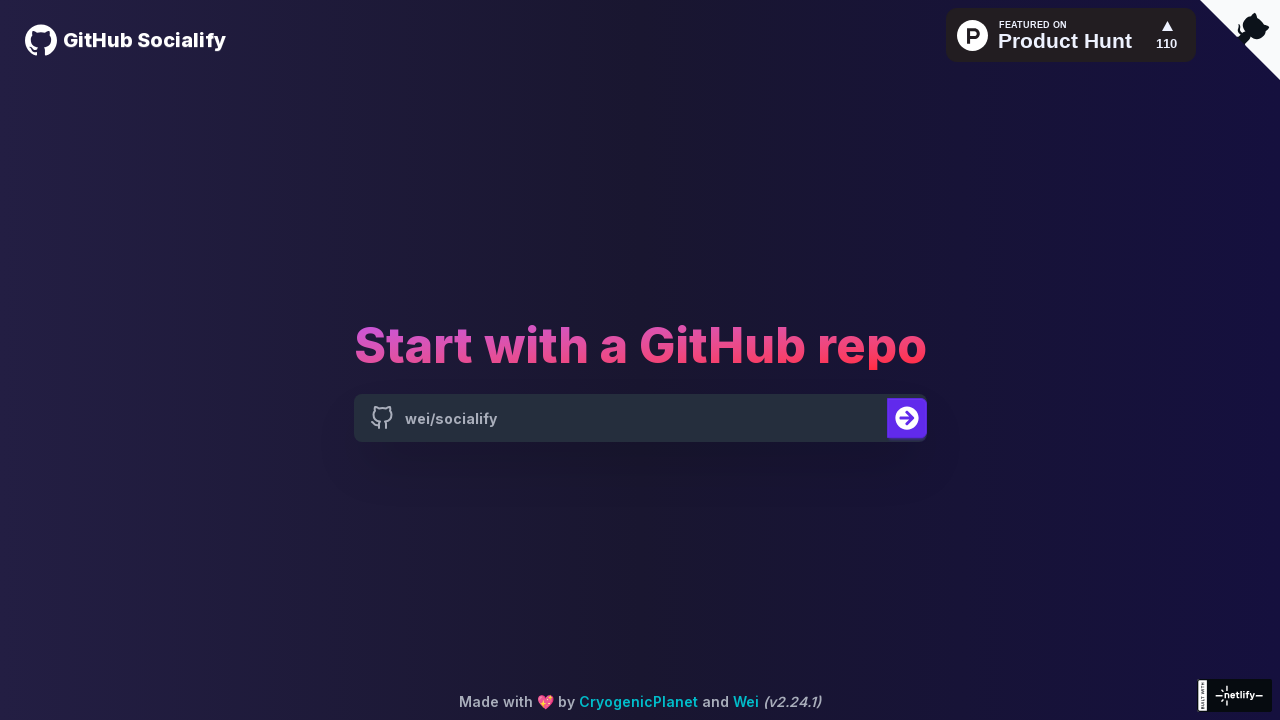

Clicked submit button to generate preview at (906, 418) on button[type="submit"]
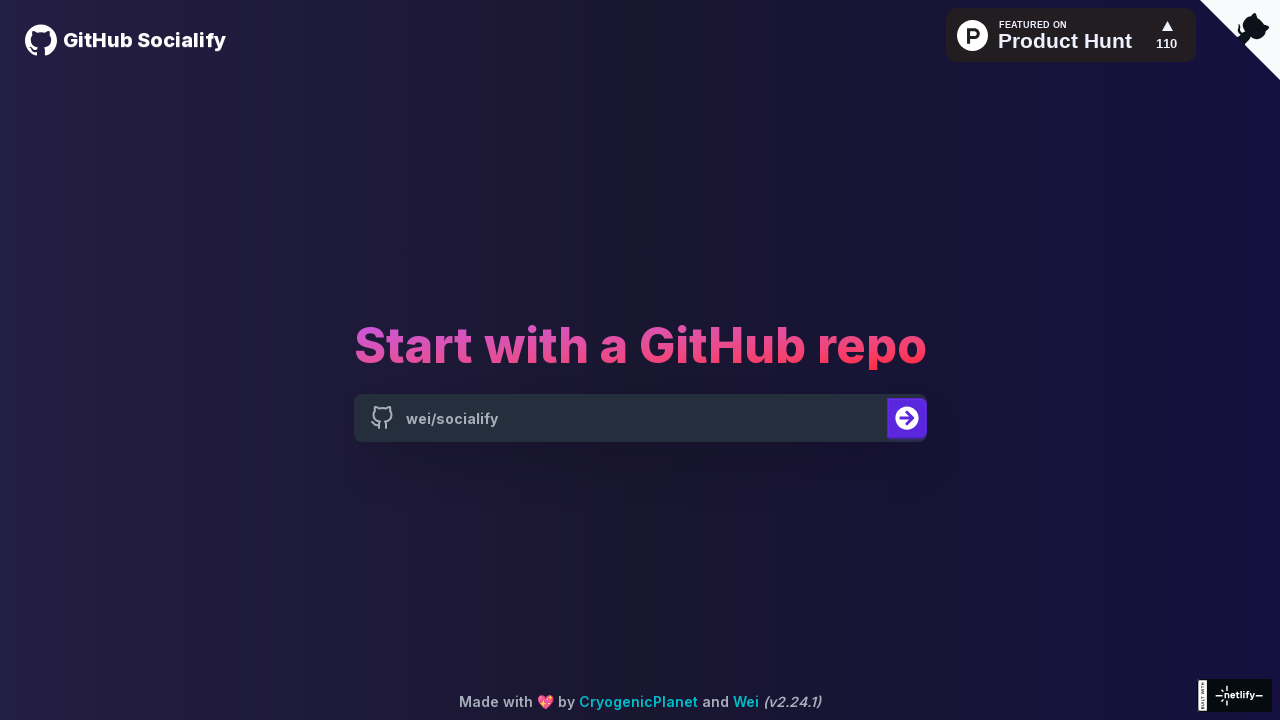

Navigated to preview configuration page
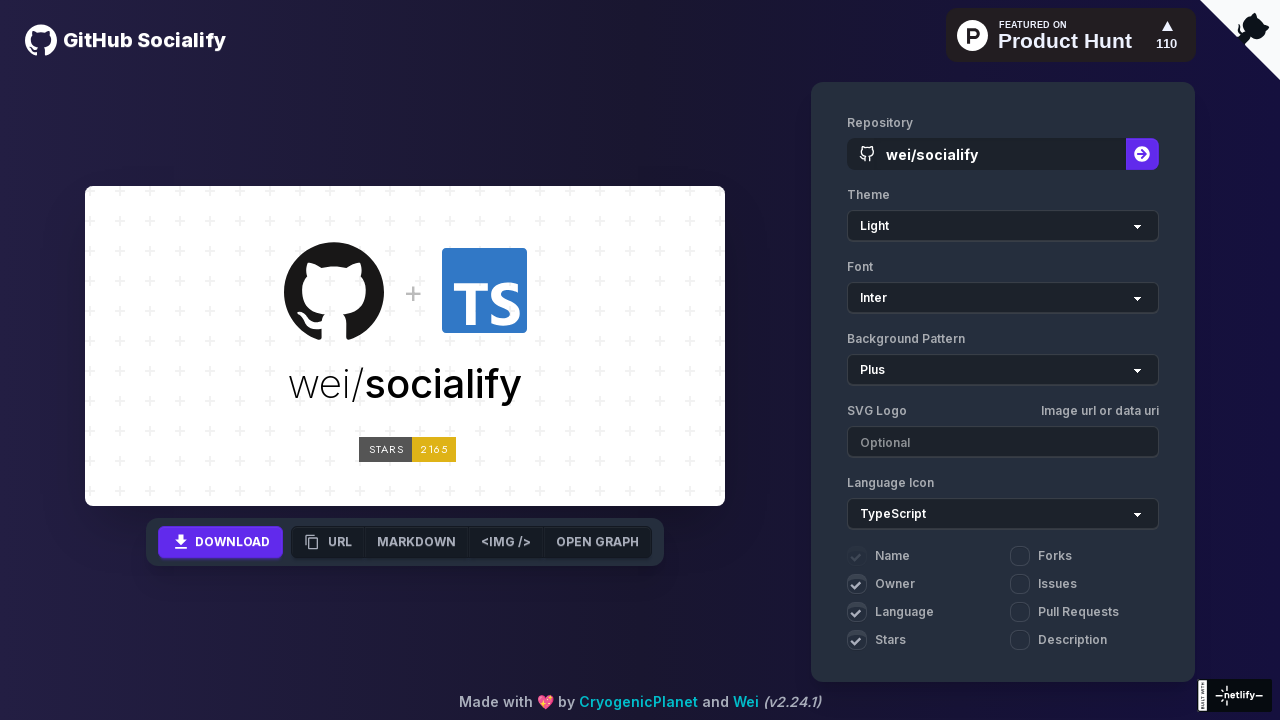

Page fully loaded (network idle)
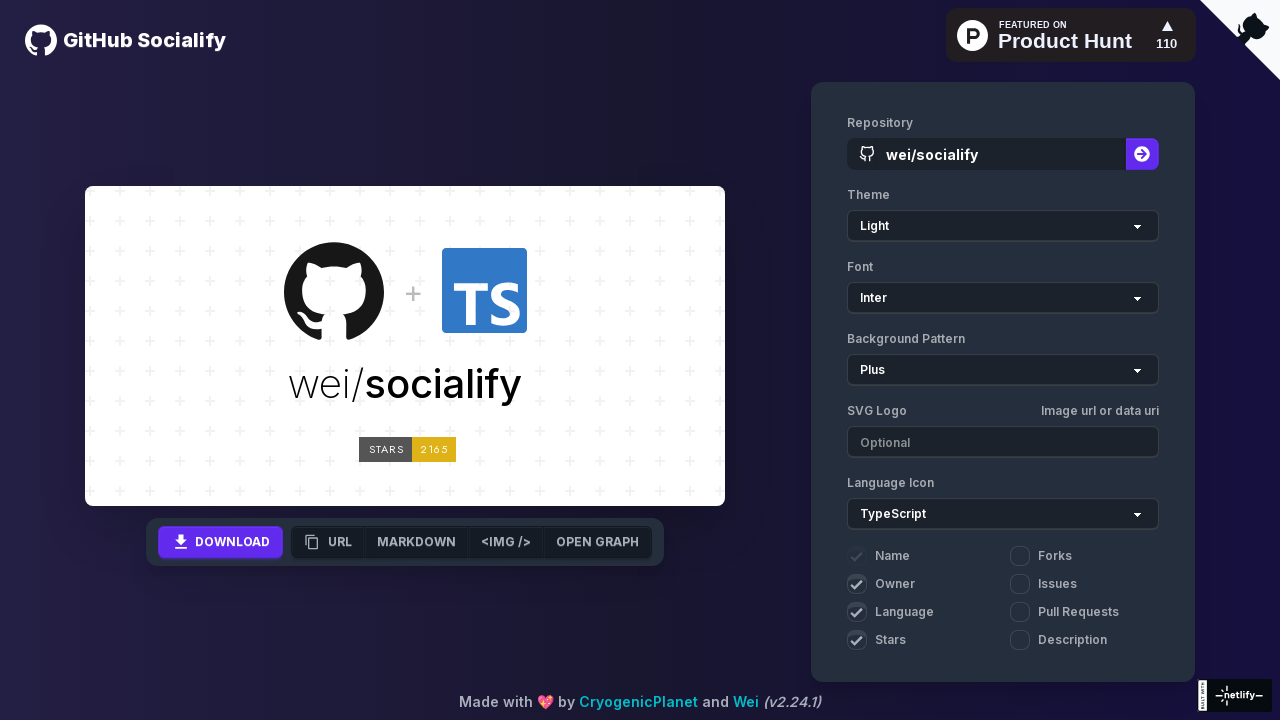

Toggled off the 'Stars' checkbox at (857, 640) on input[name="stargazers"]
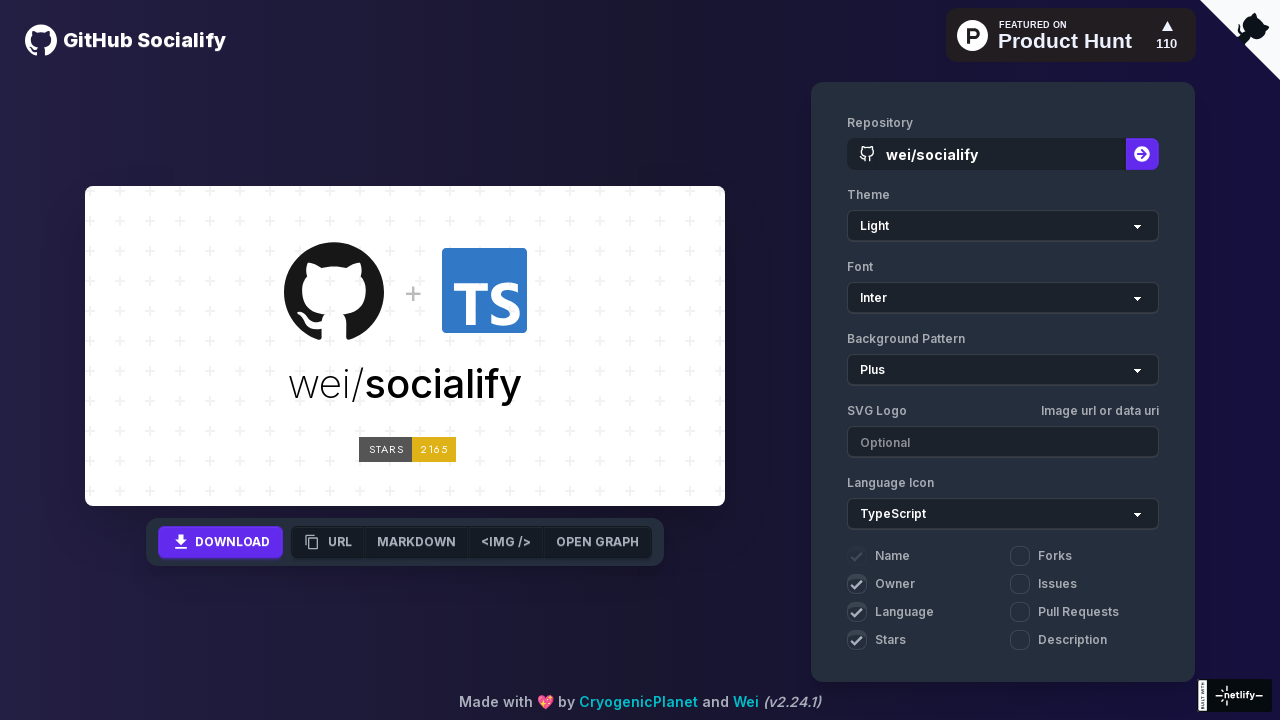

Toggled on the 'Description' checkbox at (1020, 640) on input[name="description"]
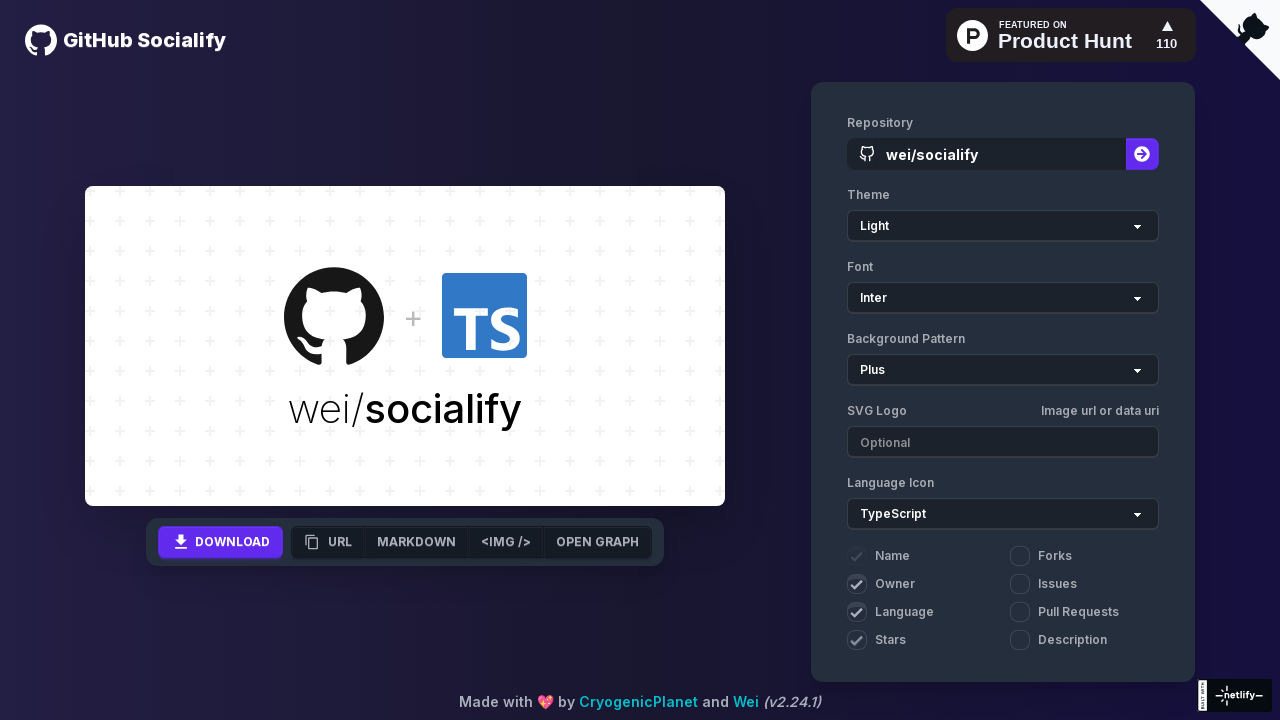

Clicked URL button to copy social preview image URL to clipboard at (328, 600) on button:has-text("URL")
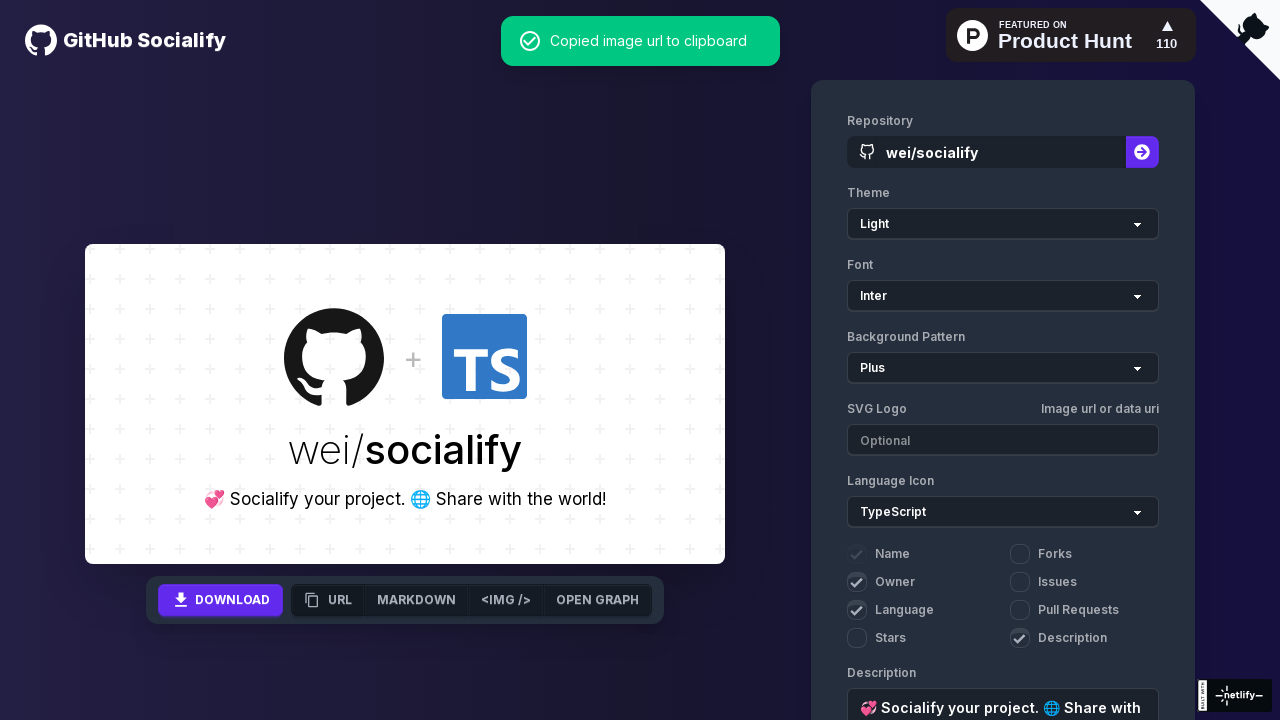

Waited for clipboard operation to complete
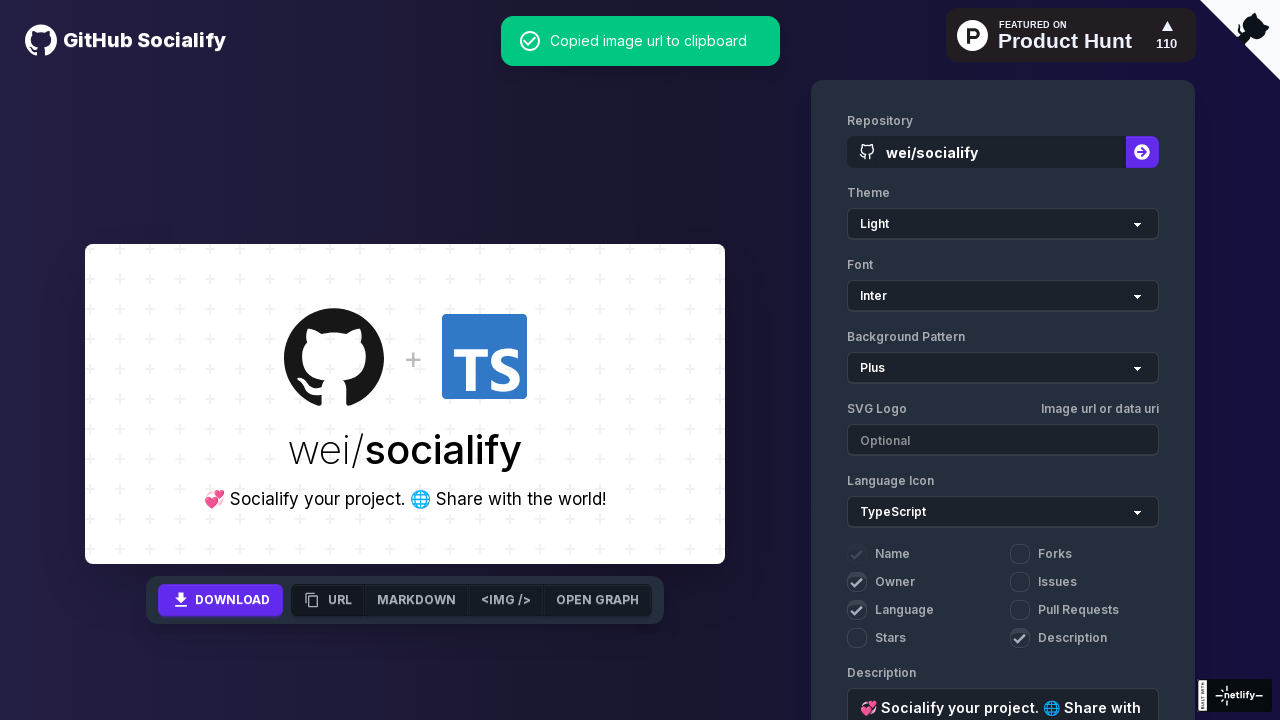

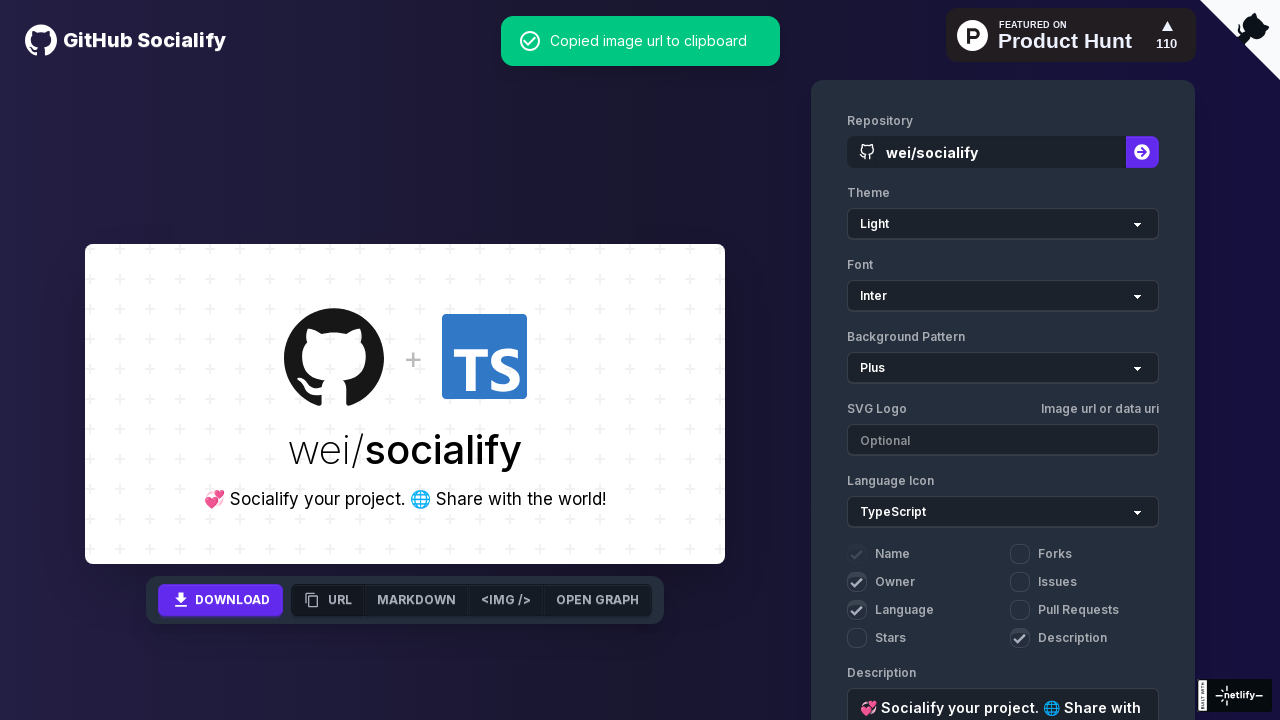